Tests a jQuery combo tree dropdown component by clicking to open it and selecting multiple dropdown options (choice 2, choice 4, and choice 6) from the list.

Starting URL: https://www.jqueryscript.net/demo/Drop-Down-Combo-Tree/

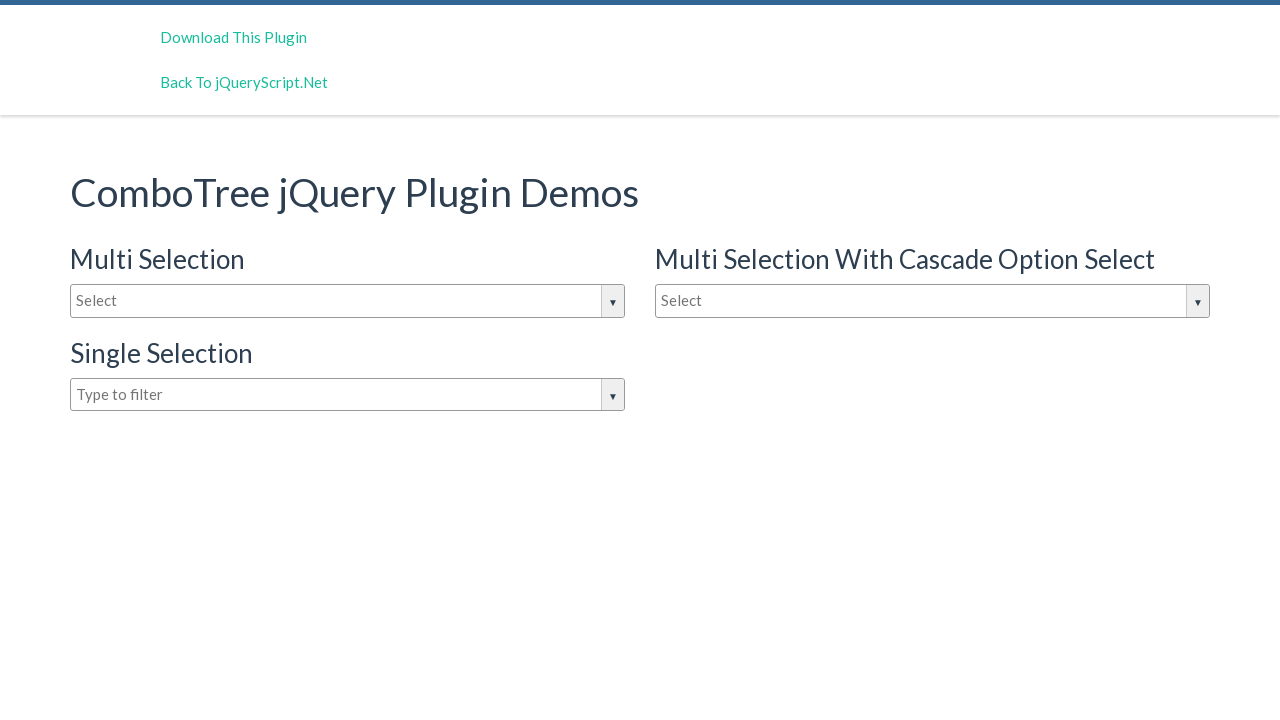

Clicked on the combo tree dropdown input to open it at (348, 301) on #justAnInputBox
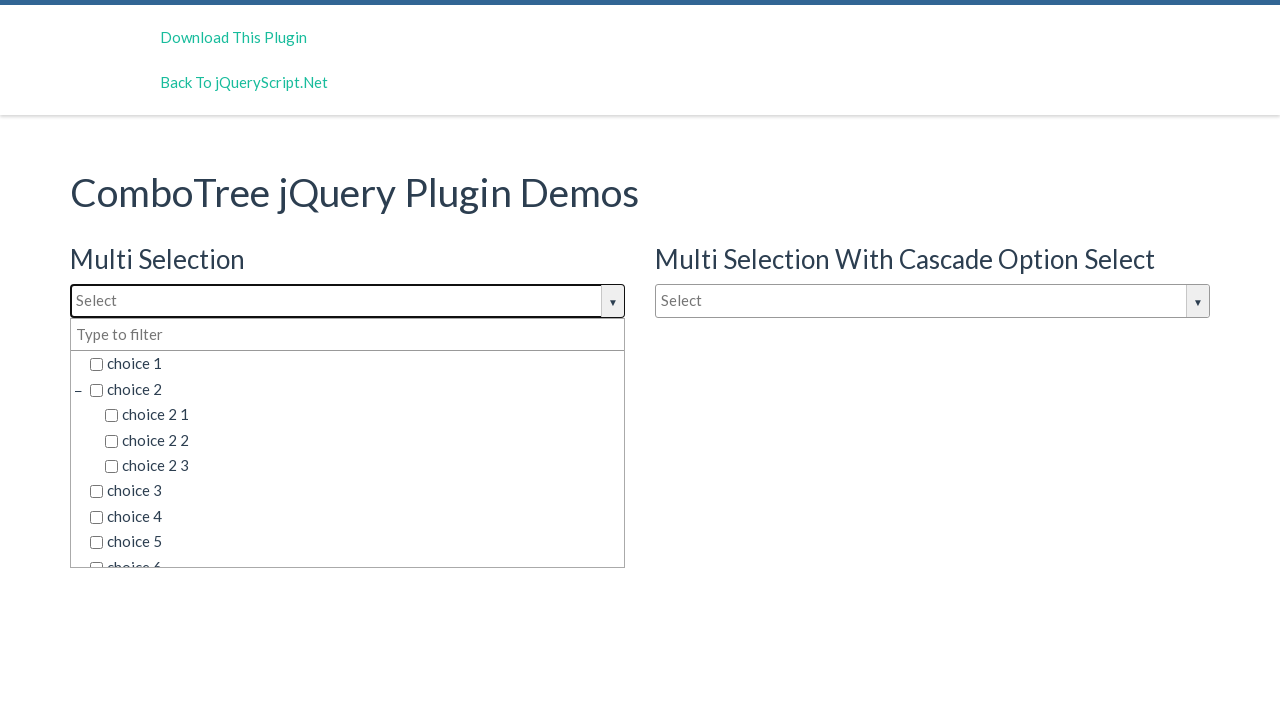

Waited for dropdown items to become visible
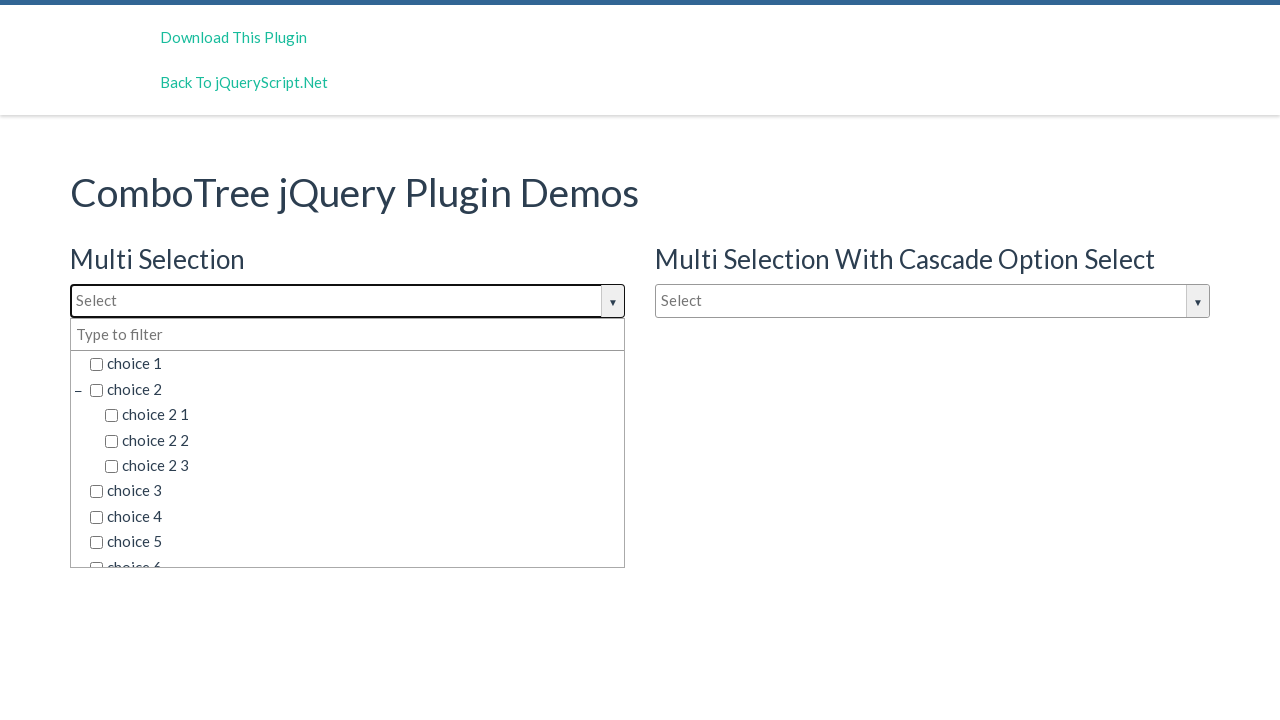

Selected 'choice 2' from the dropdown at (355, 389) on span.comboTreeItemTitle:text-is('choice 2')
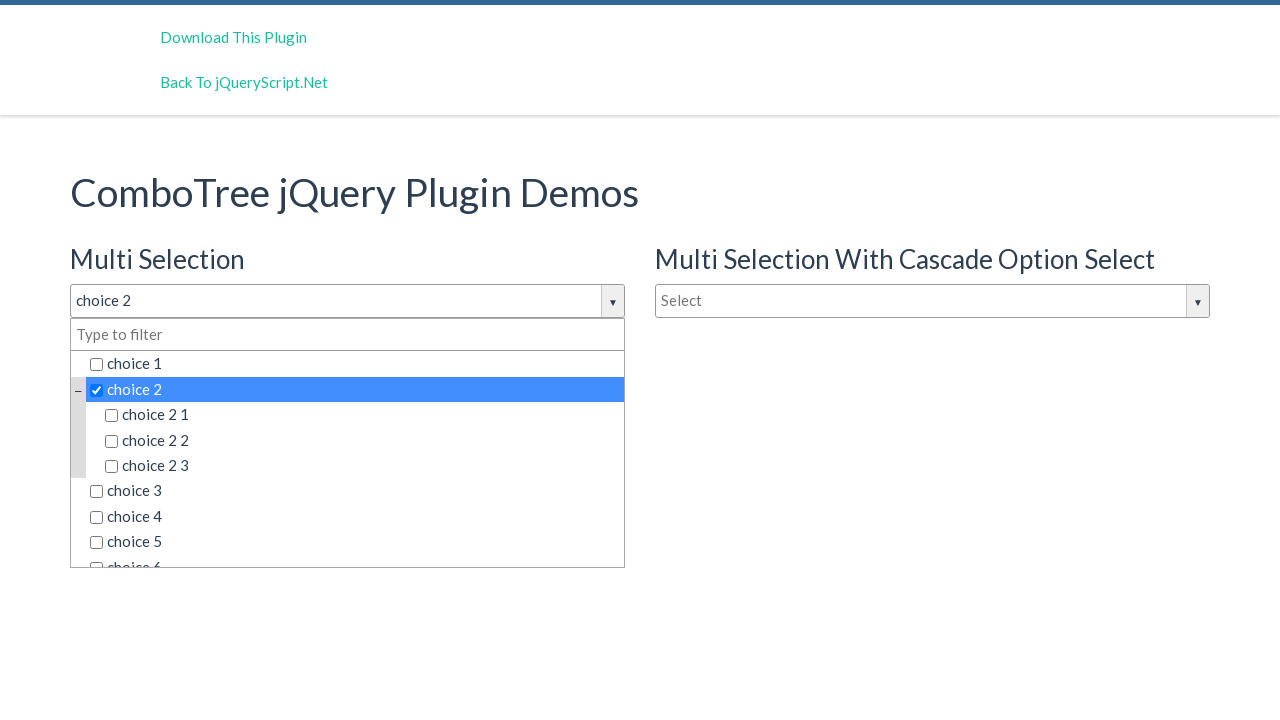

Selected 'choice 4' from the dropdown at (355, 517) on span.comboTreeItemTitle:text-is('choice 4')
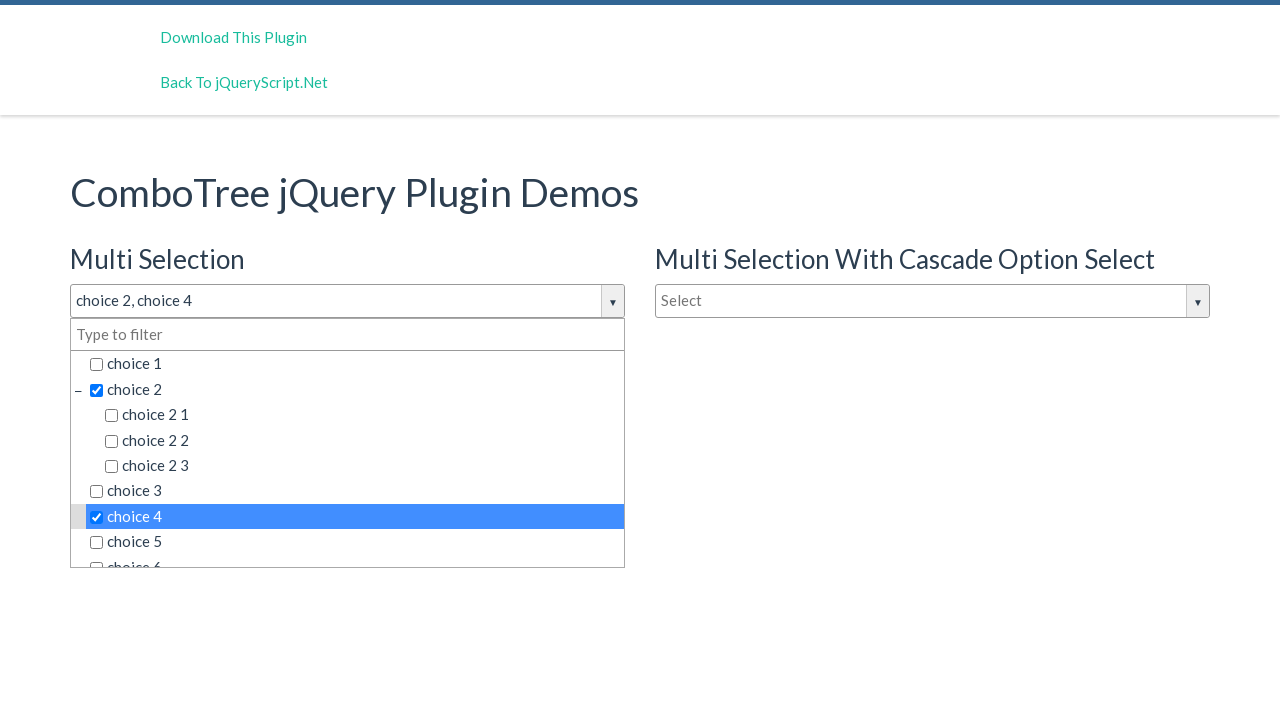

Selected 'choice 6' from the dropdown at (355, 554) on span.comboTreeItemTitle:text-is('choice 6')
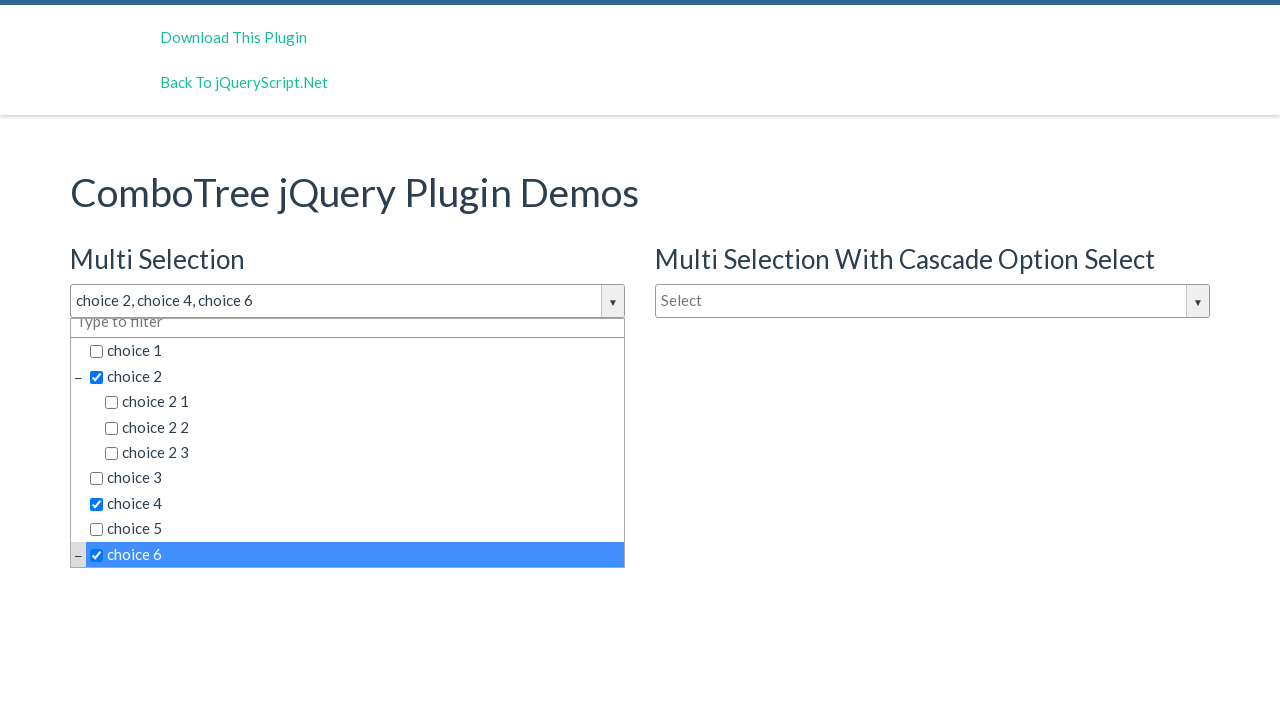

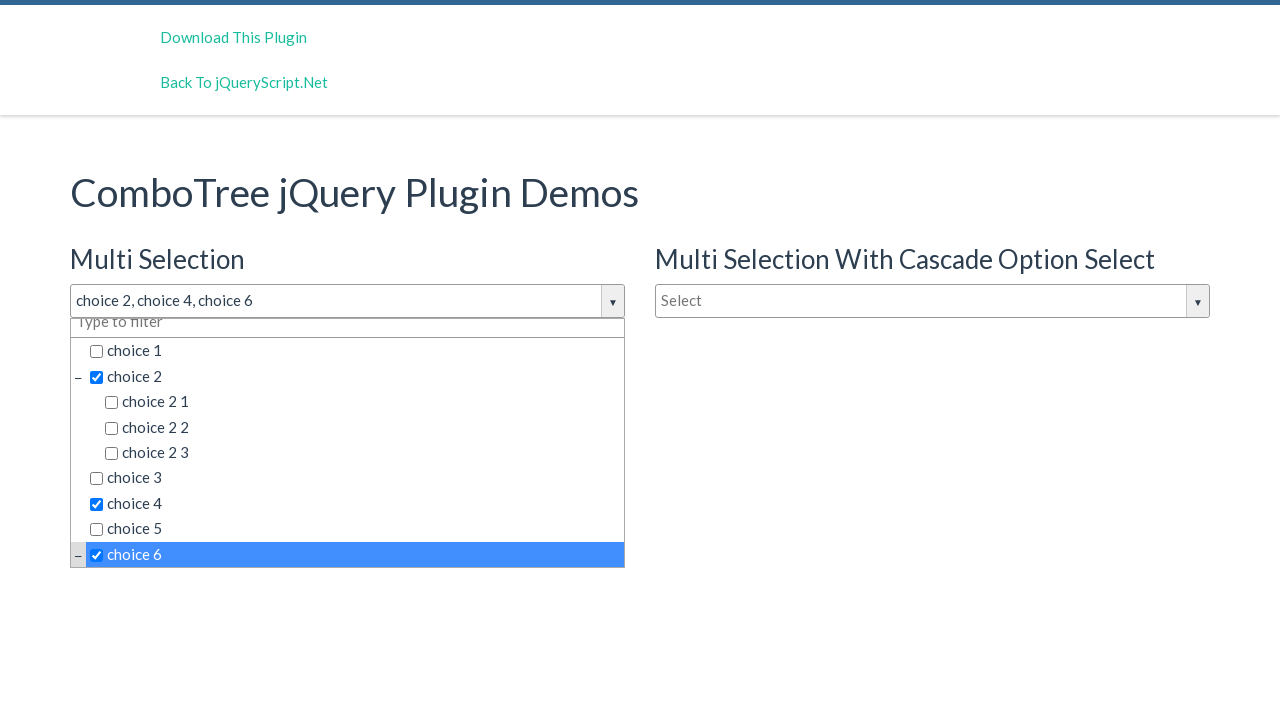